Tests form element interactions on a hotel booking website by filling in a location search field with "Barcelona" and entering an email address in the newsletter signup field.

Starting URL: https://hotel-testlab.coderslab.pl/en/

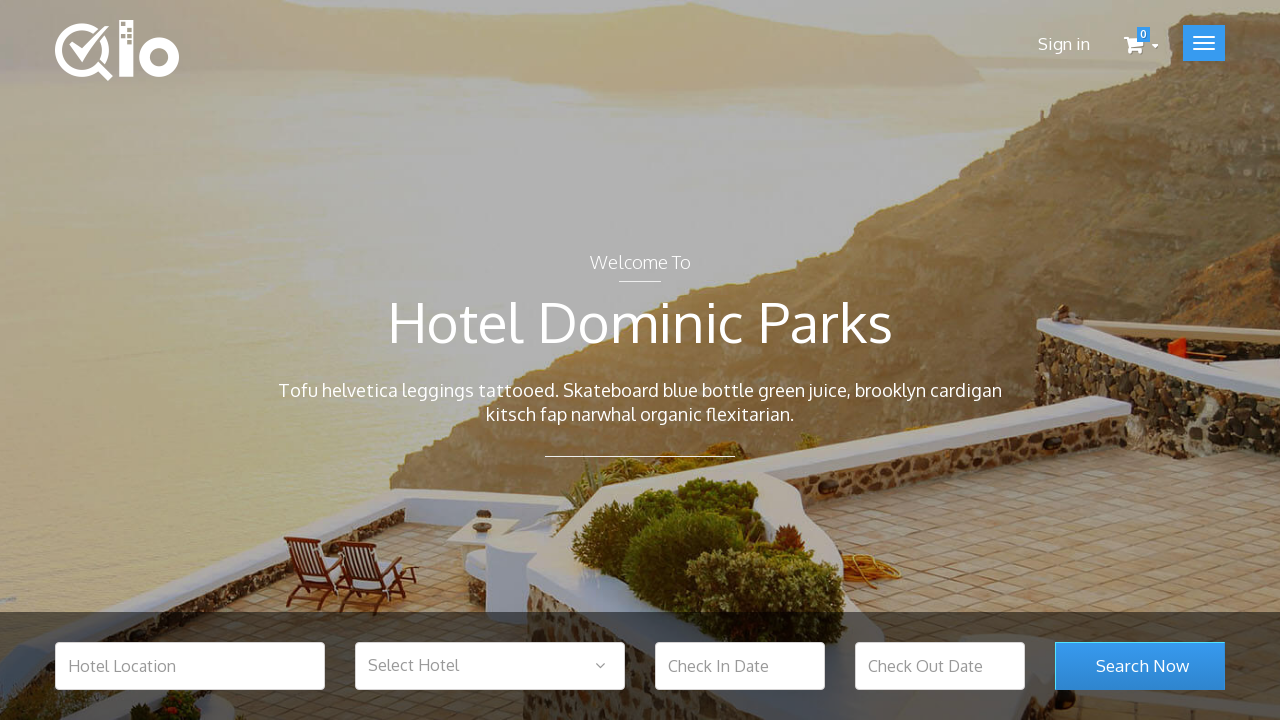

Hotel location search field became visible
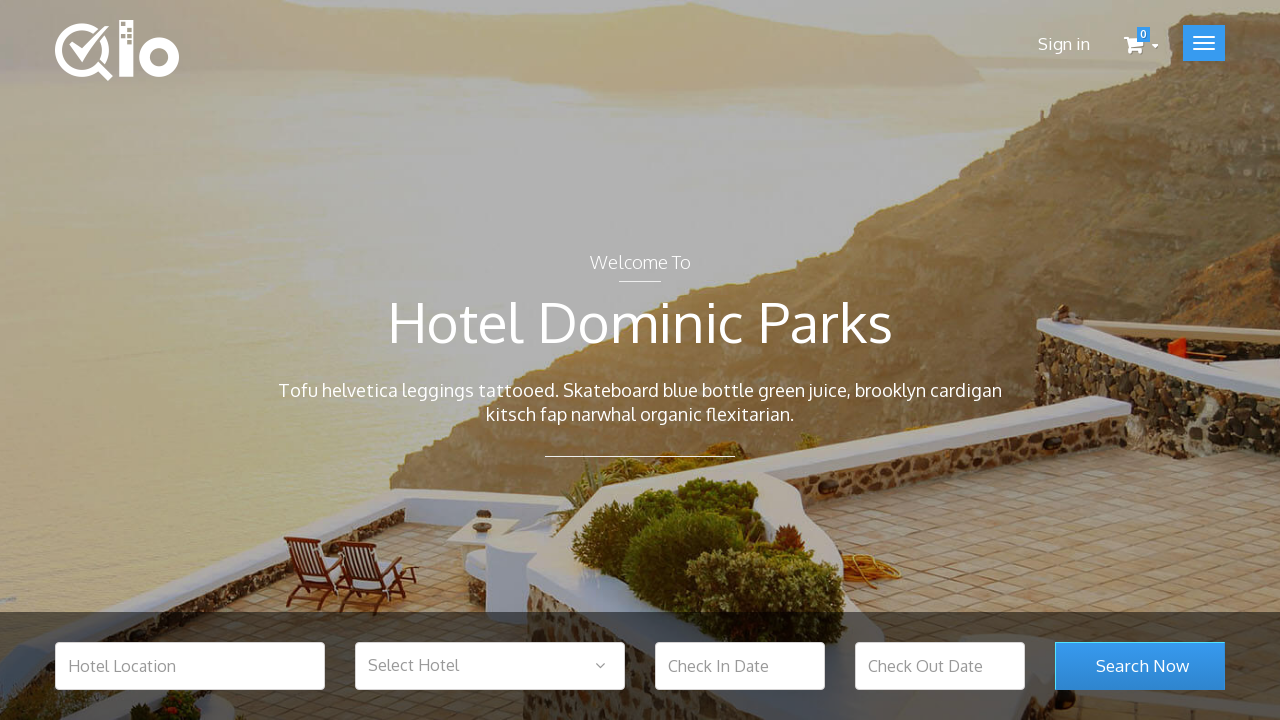

Filled hotel location field with 'Barcelona' on #hotel_location
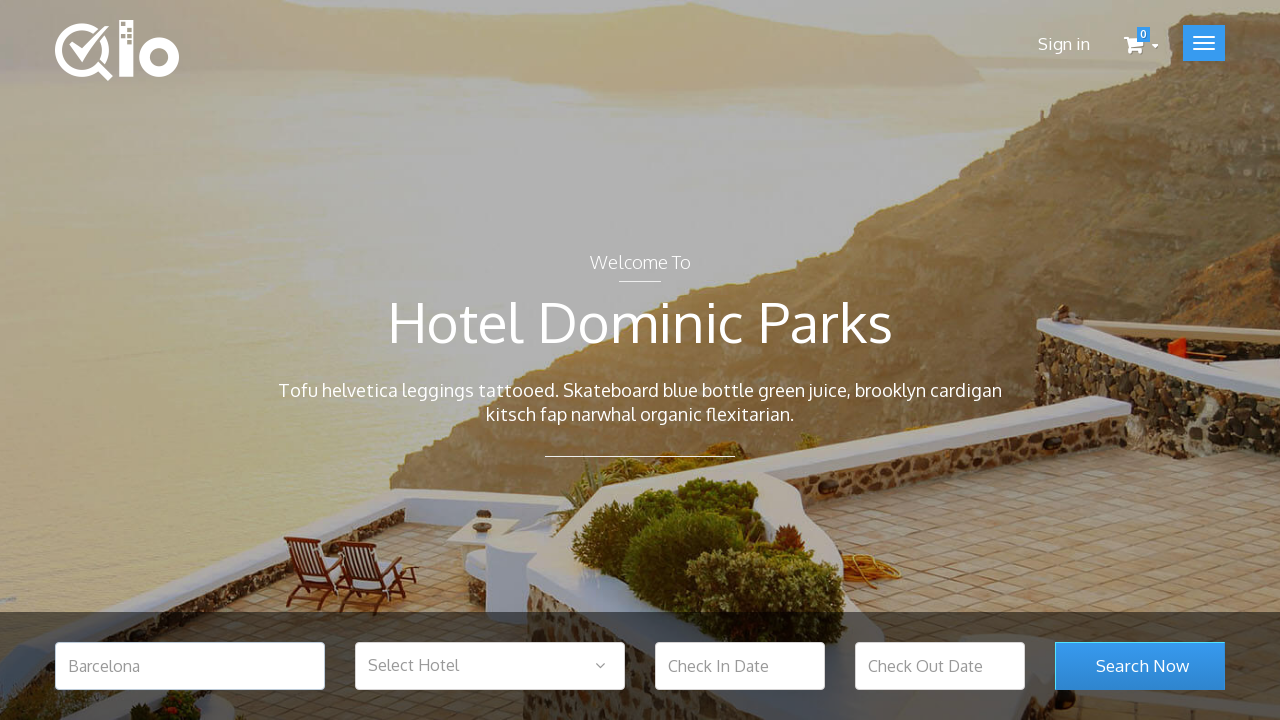

Search submit button became visible
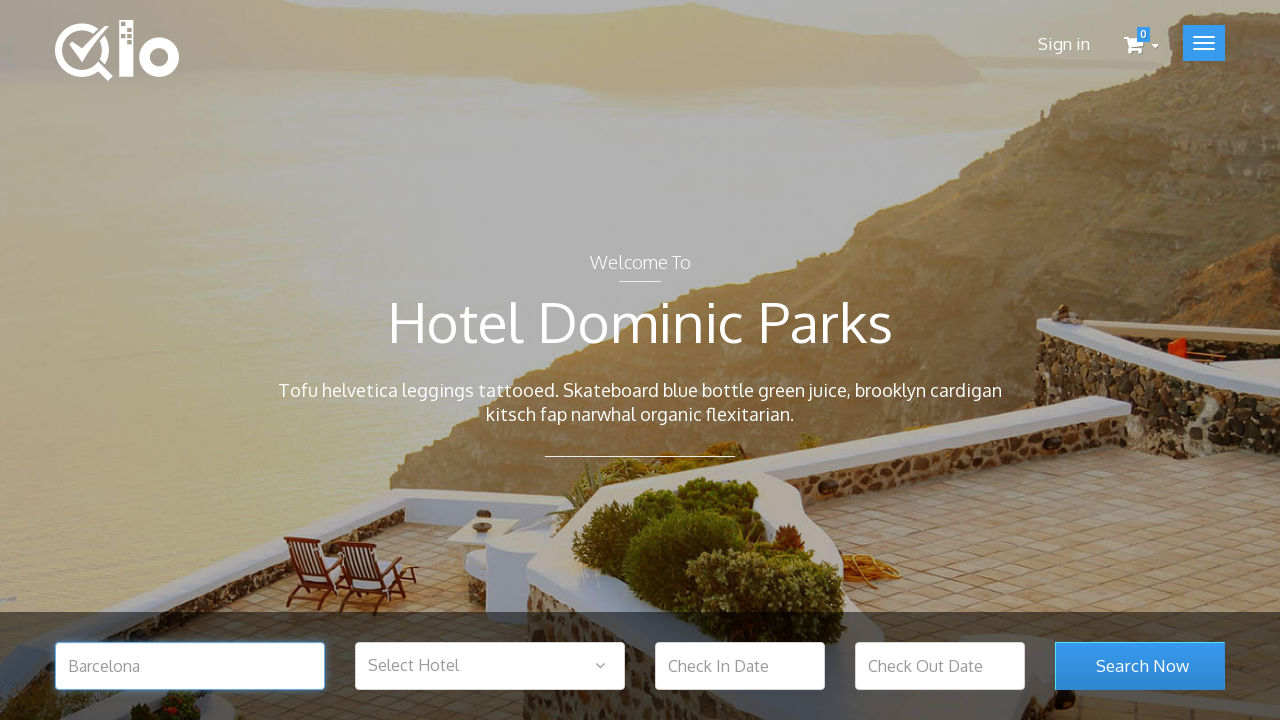

Newsletter email input field became visible
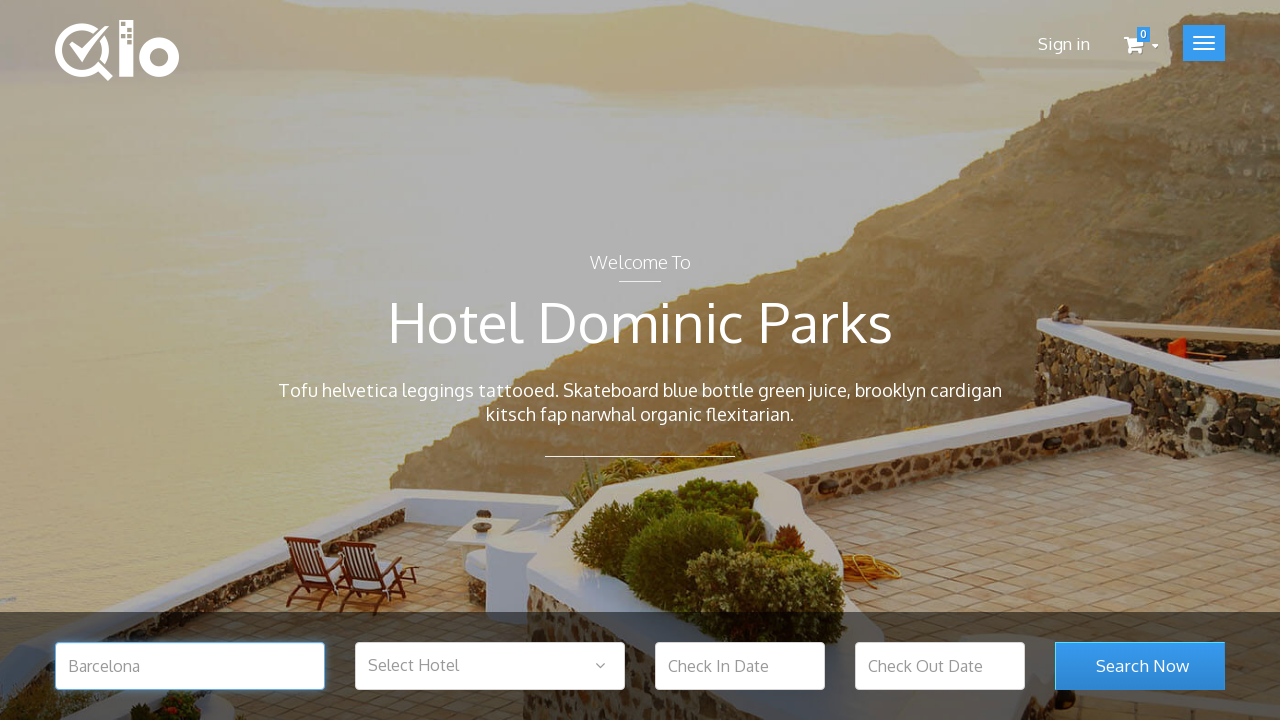

Filled newsletter email field with 'test@test.com' on #newsletter-input
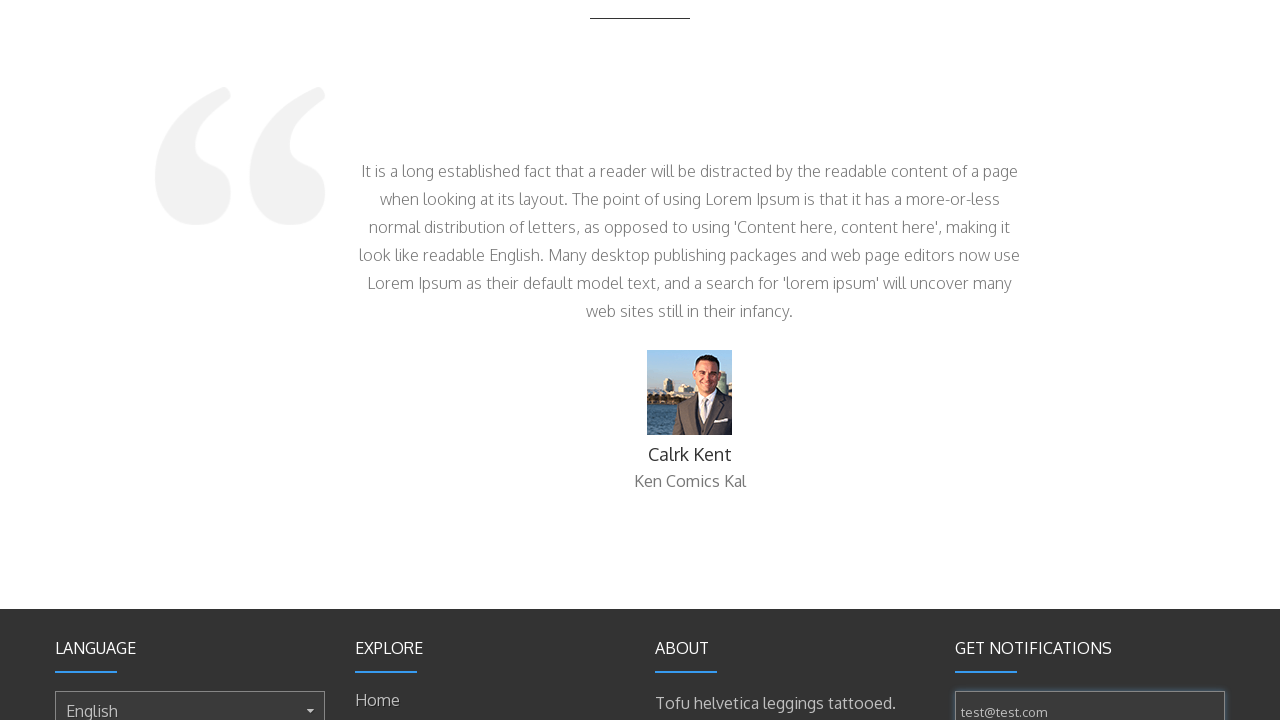

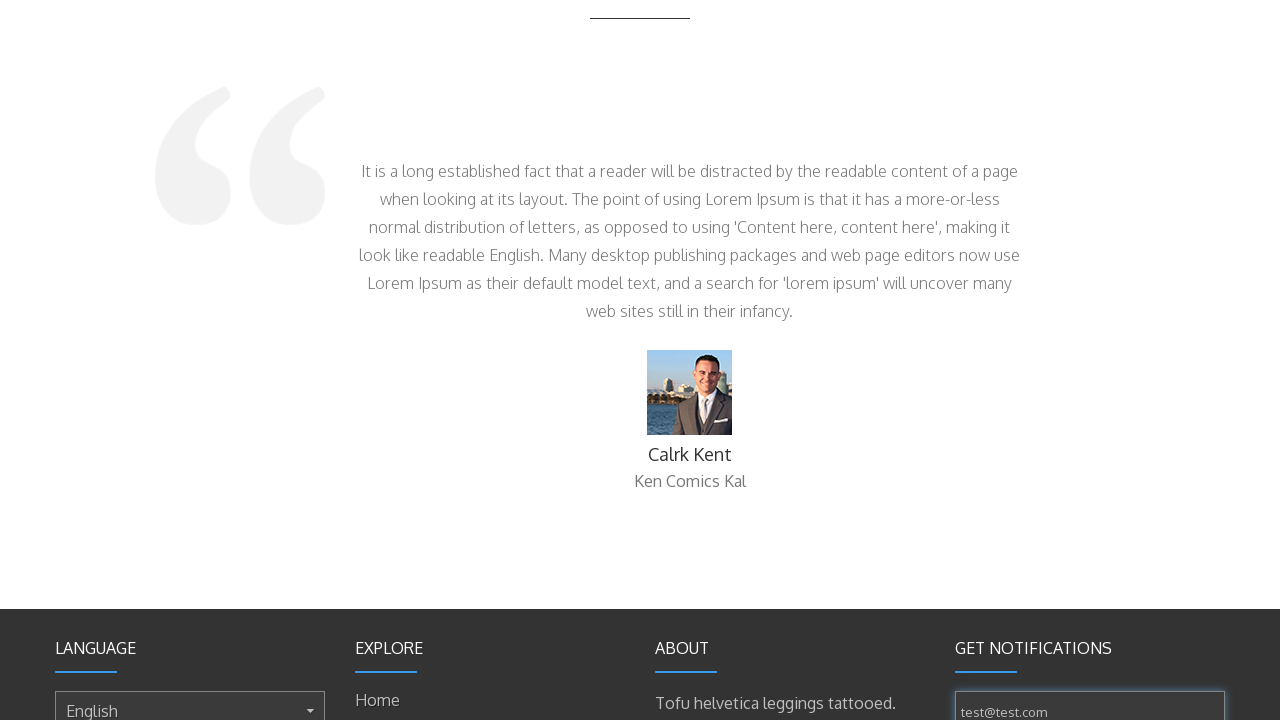